Tests that clicking the Autocomplete link navigates to the correct URL

Starting URL: https://formy-project.herokuapp.com/

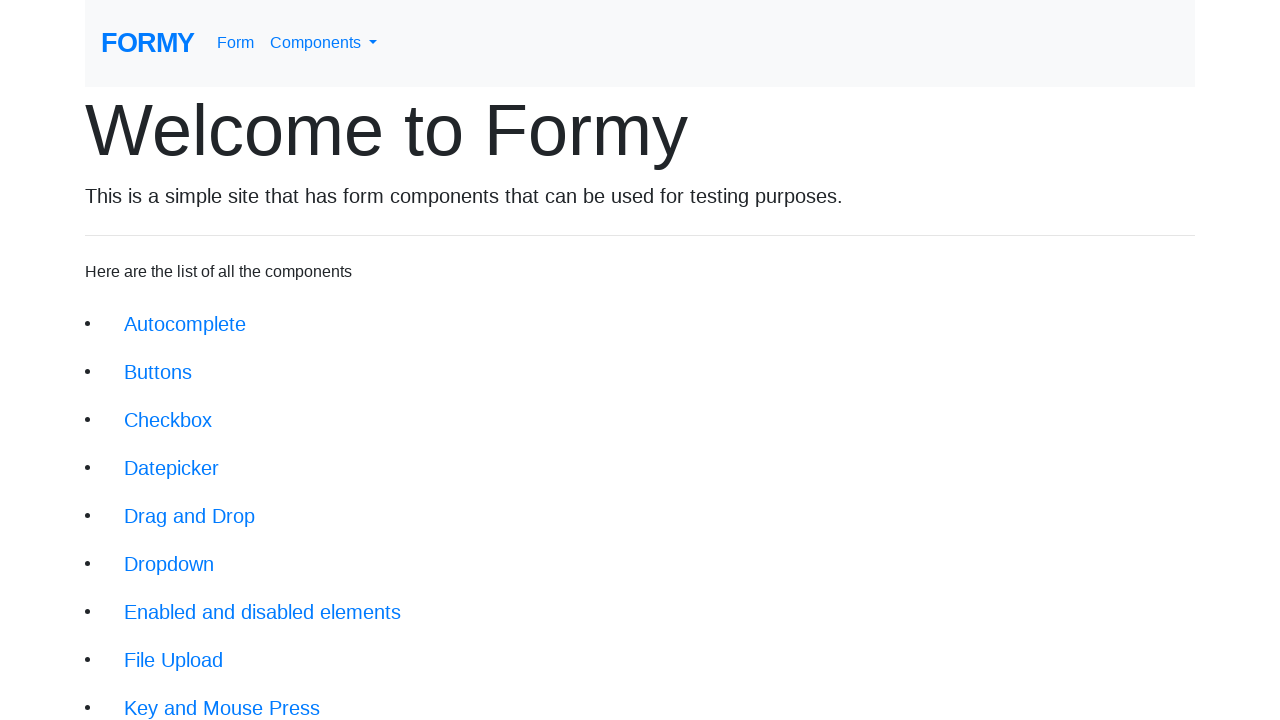

Clicked Autocomplete link at (185, 324) on div.jumbotron-fluid li a[href='/autocomplete']
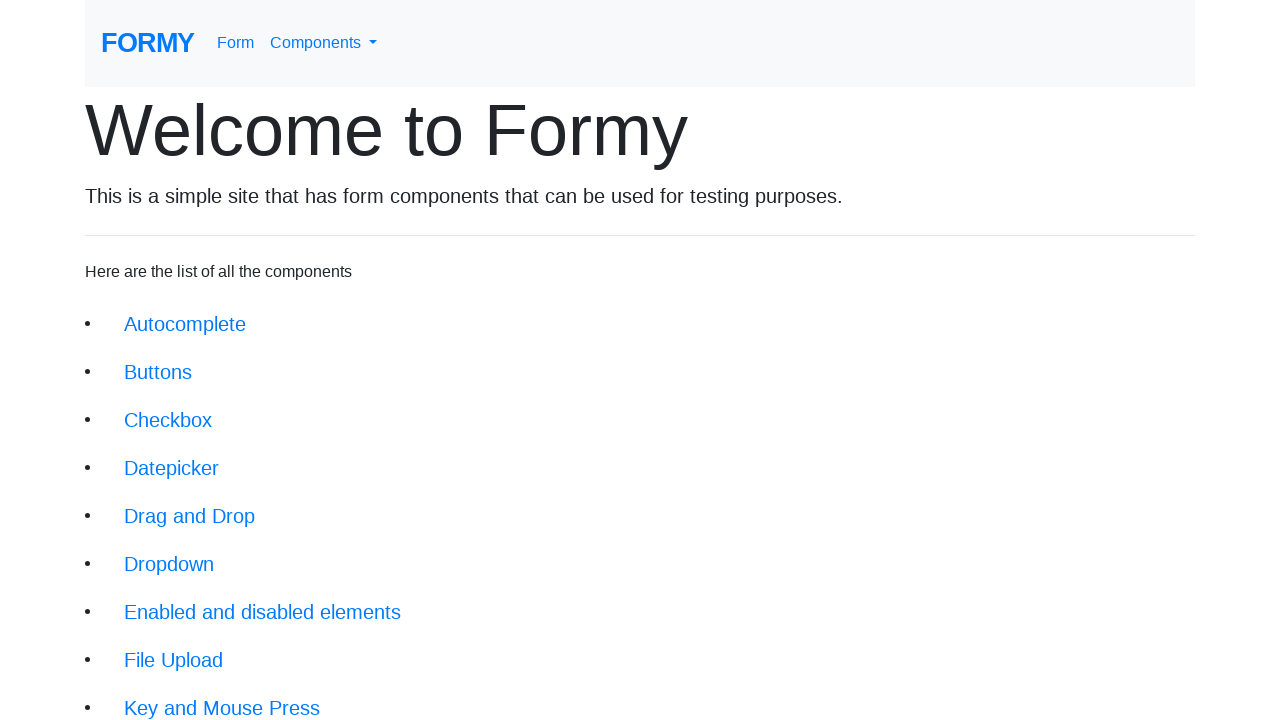

Waited for navigation to autocomplete page
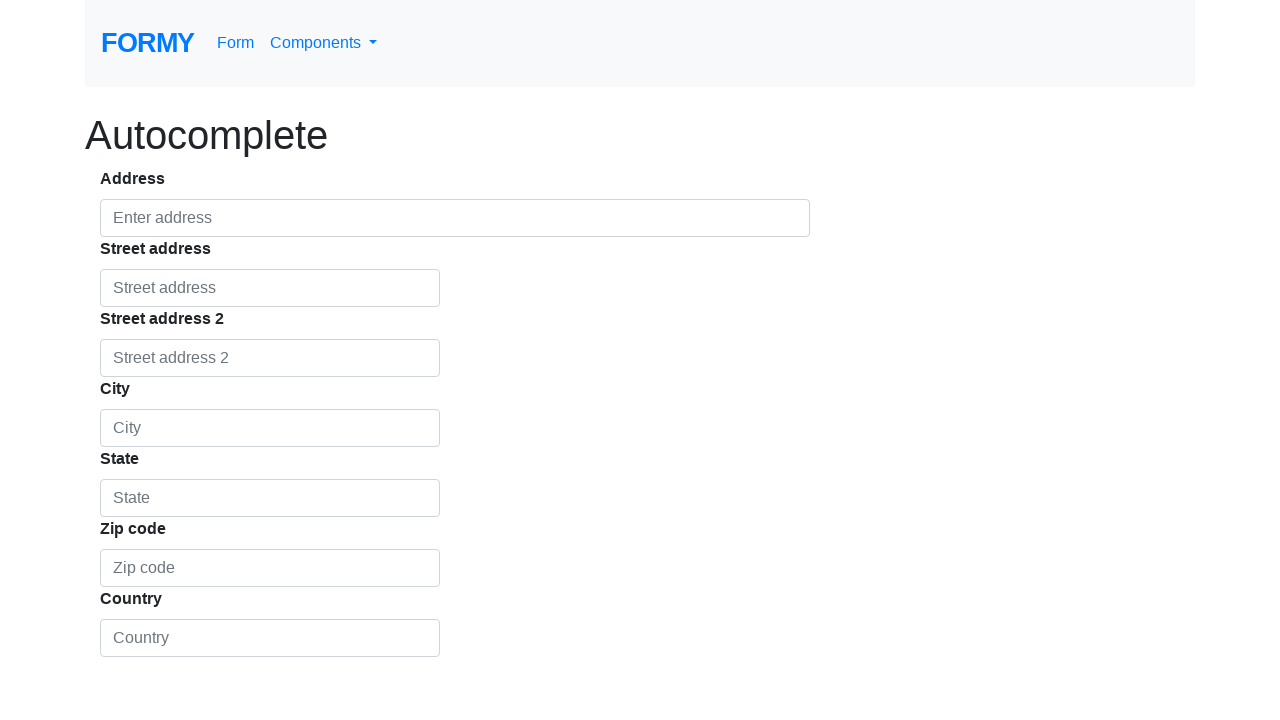

Verified URL is https://formy-project.herokuapp.com/autocomplete
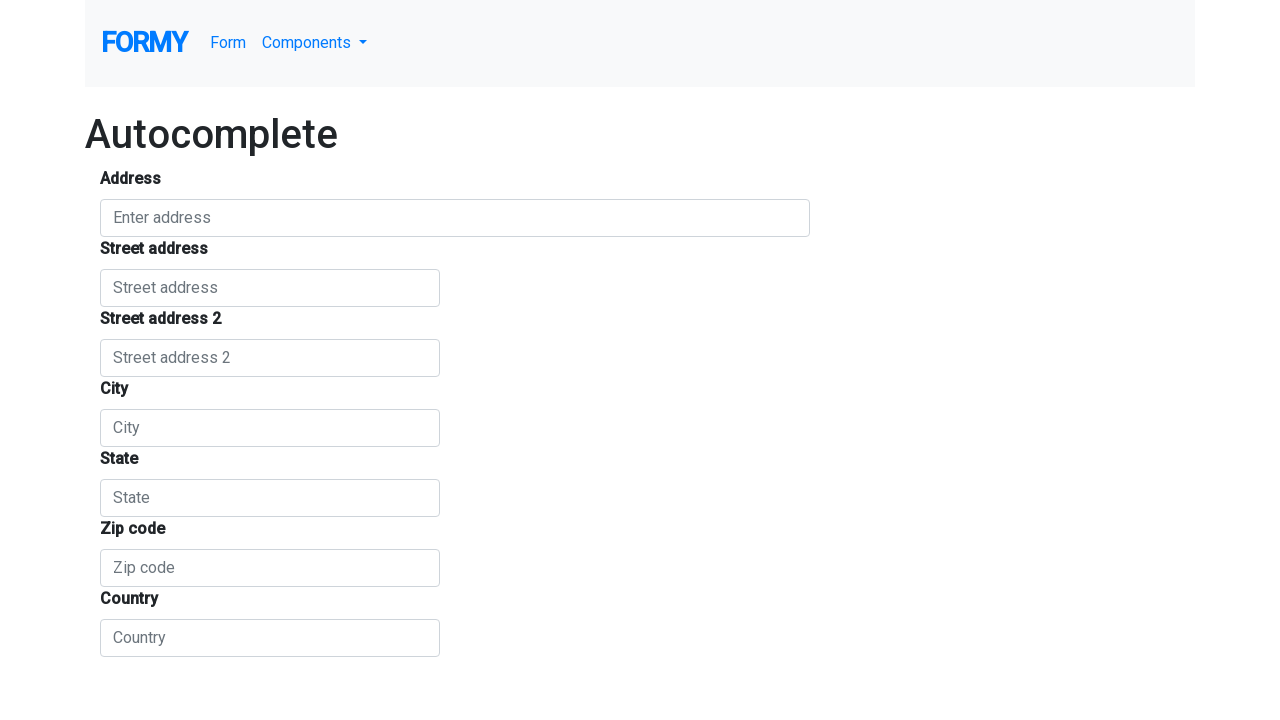

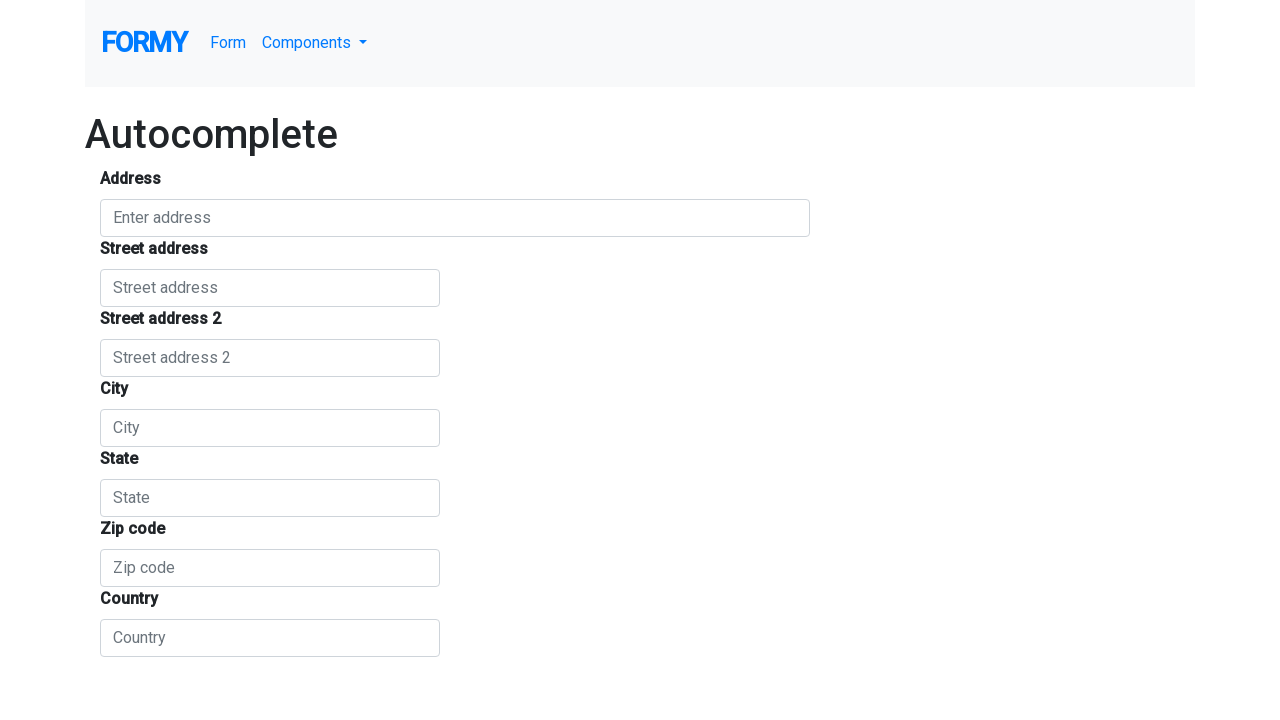